Tests basic form element interactions including clicking a checkbox, filling an email input field with text, and clearing the field

Starting URL: https://www.selenium.dev/selenium/web/inputs.html

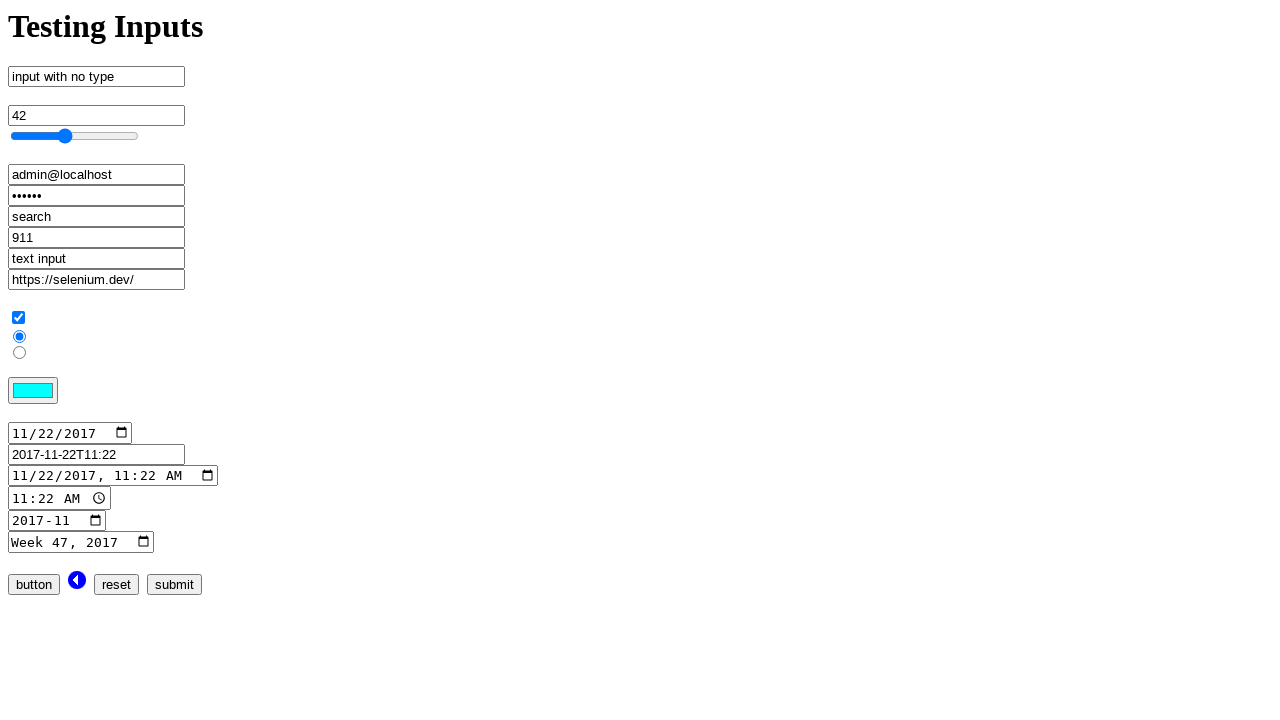

Clicked checkbox input element at (18, 318) on input[name='checkbox_input']
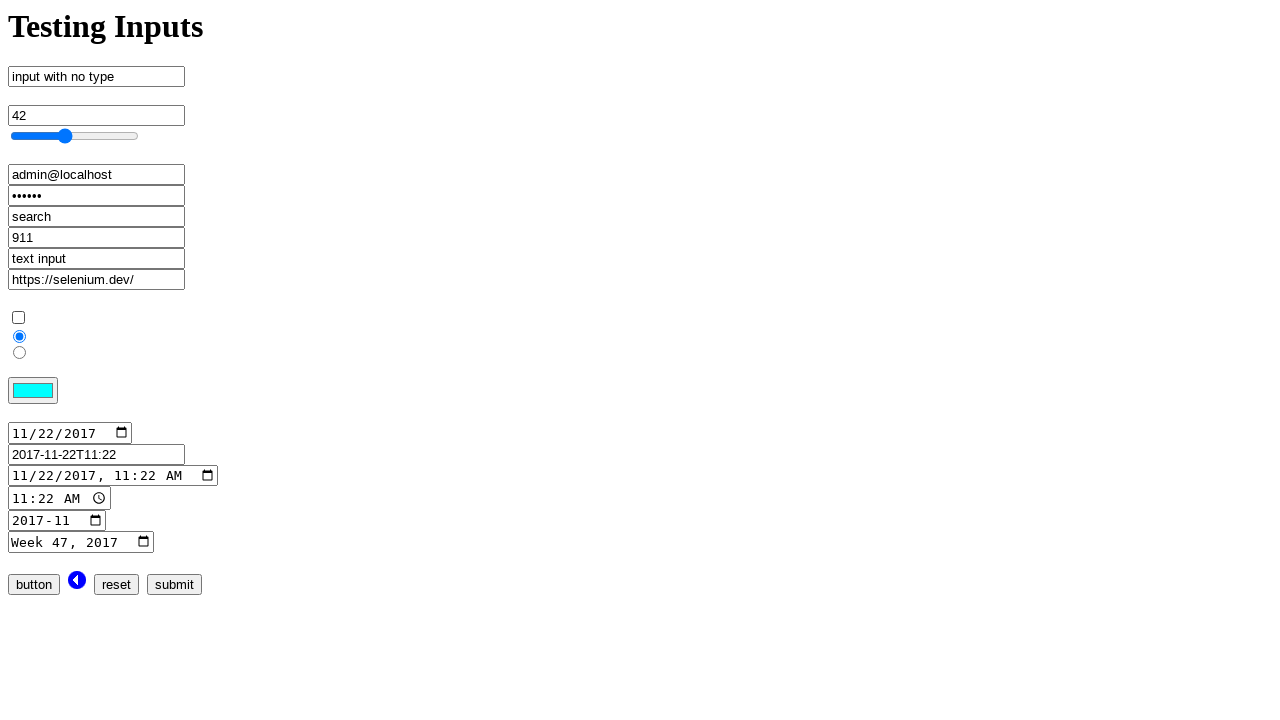

Verified checkbox state is_checked
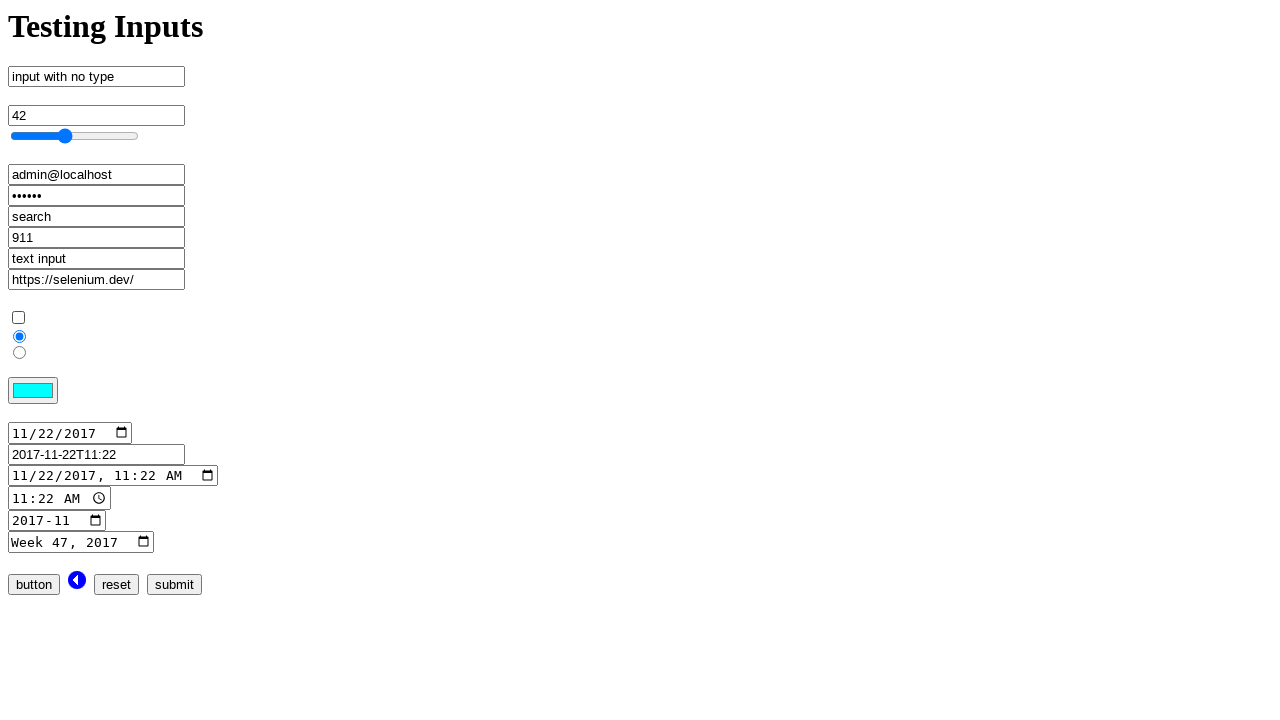

Cleared email input field on input[name='email_input']
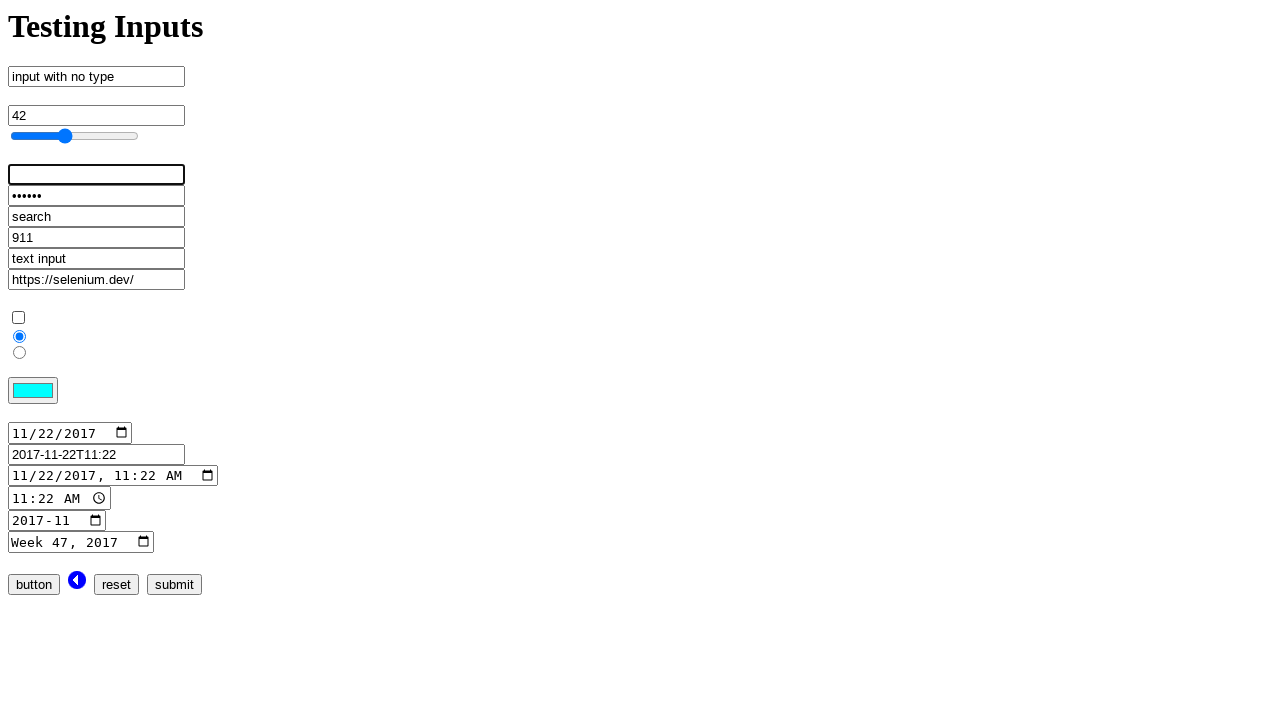

Filled email input with 'admin@localhost.dev' on input[name='email_input']
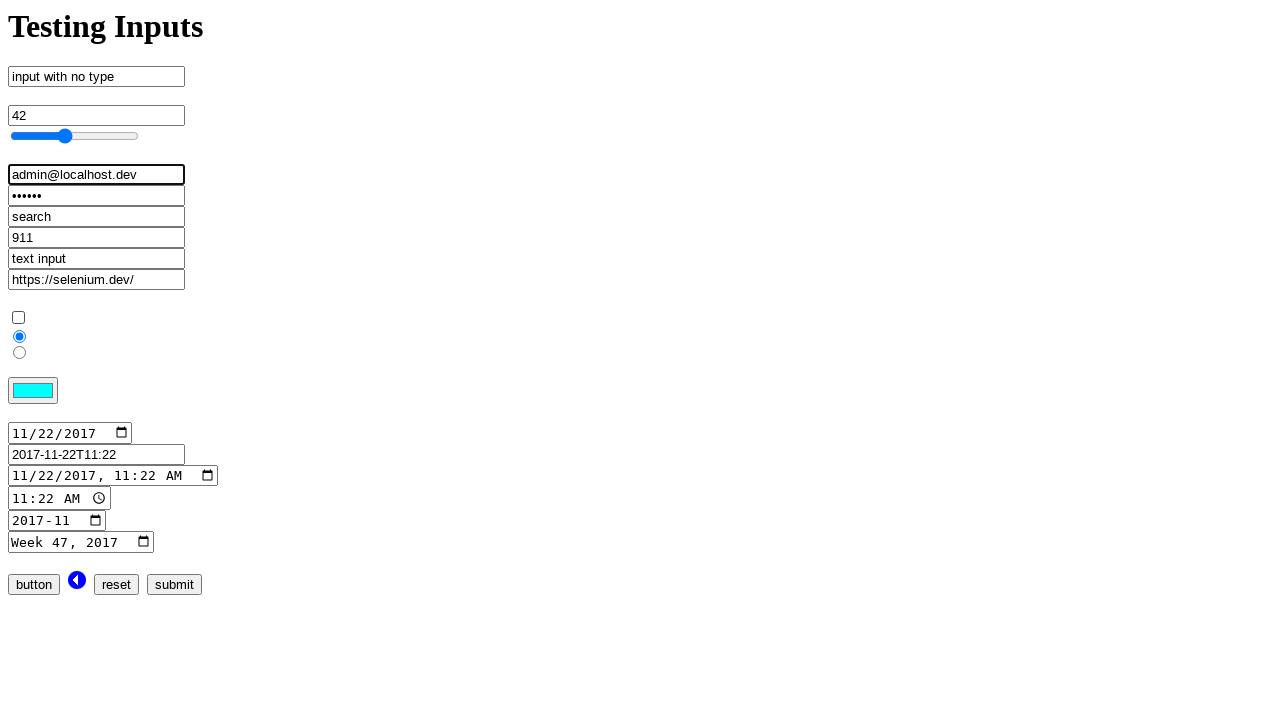

Cleared email input field again on input[name='email_input']
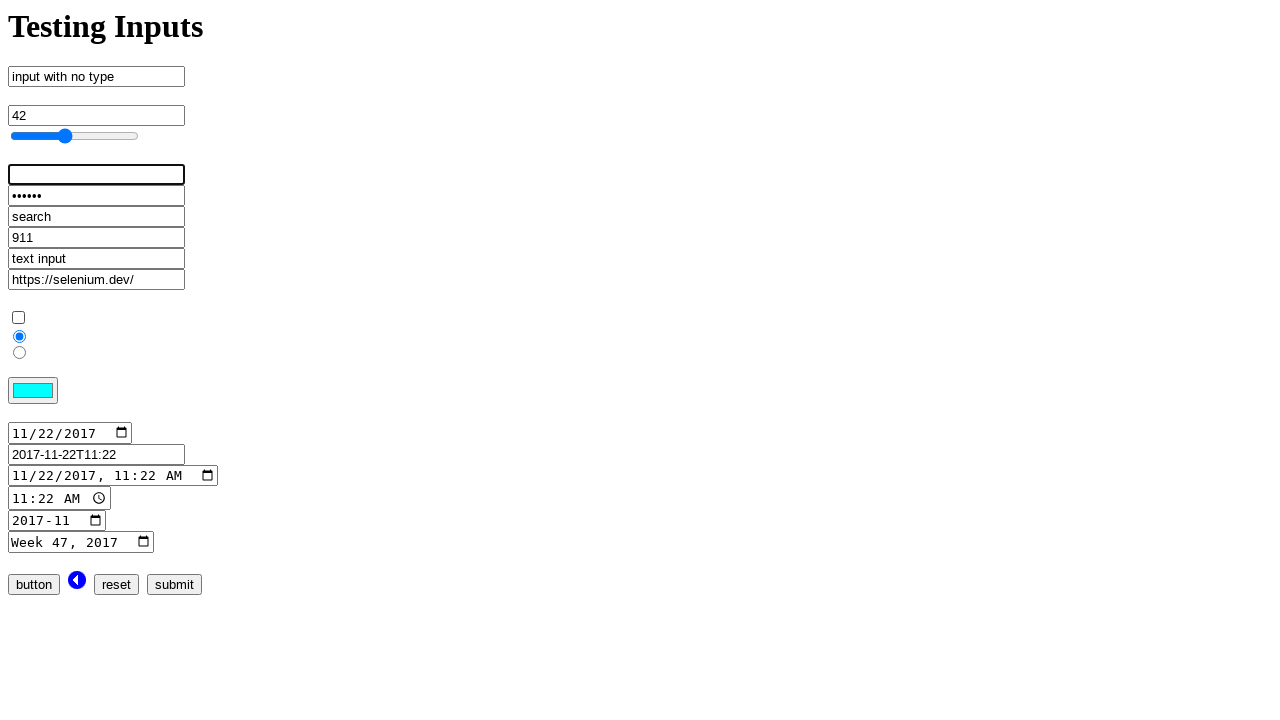

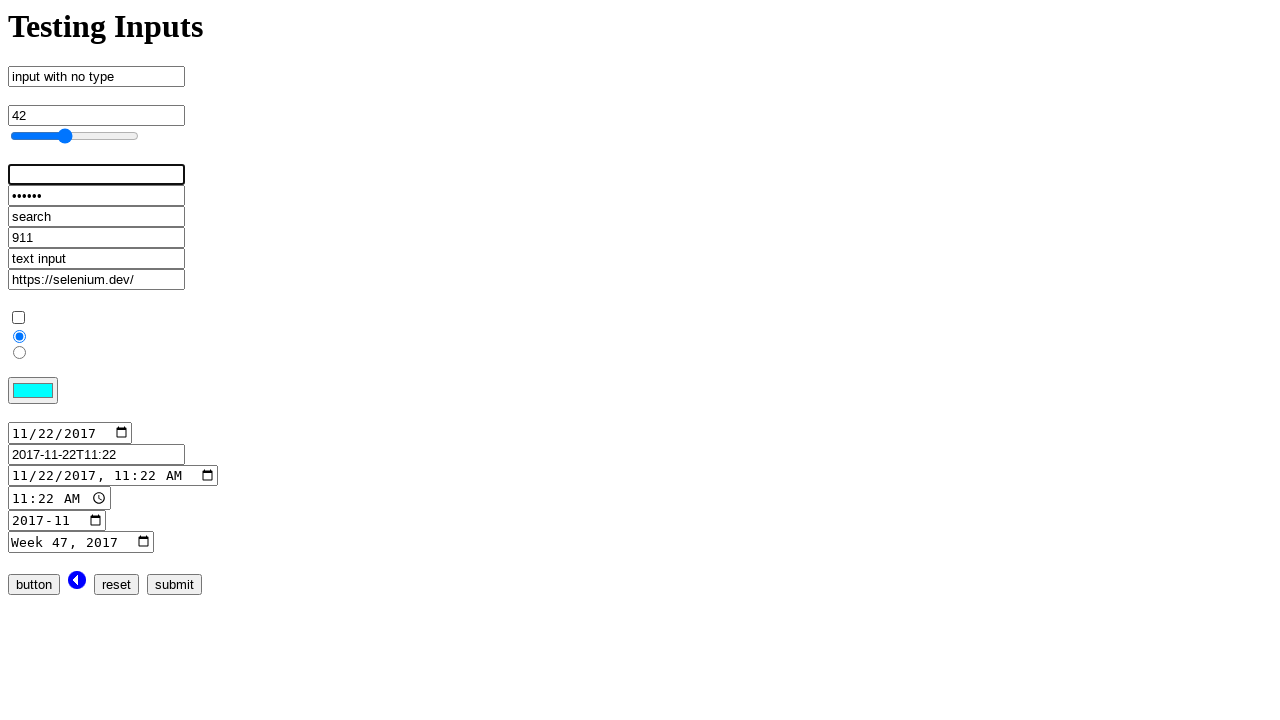